Tests the Desmos scientific calculator multiplication functionality by entering 2 × 2 and verifying the result equals 4

Starting URL: https://www.desmos.com/scientific?lang=fr

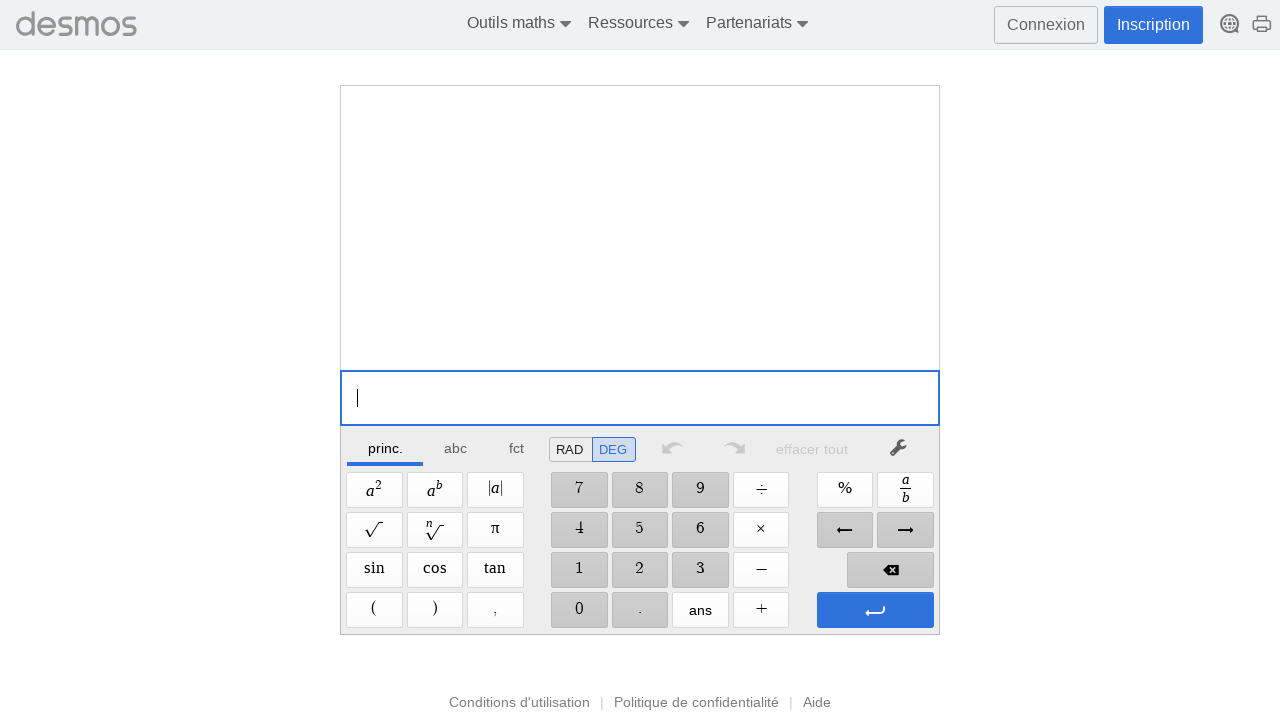

Calculator keypad loaded
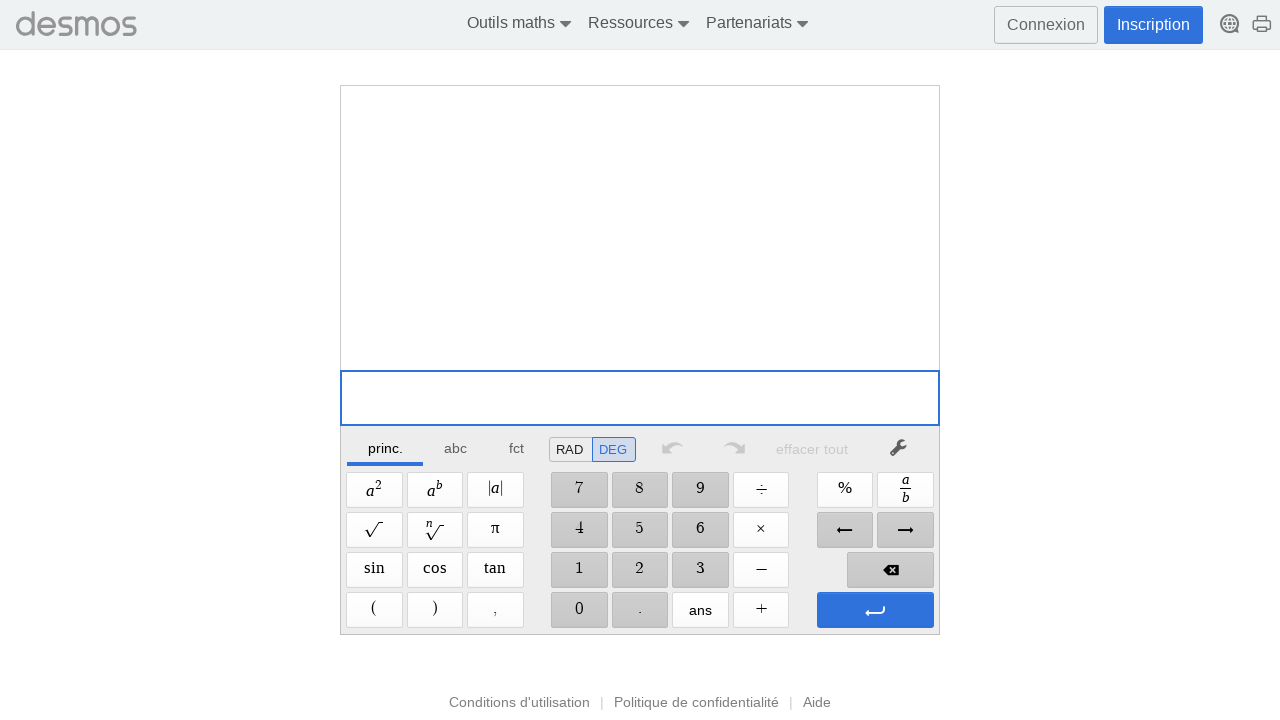

Clicked first operand: 2 at (640, 570) on .dcg-keypad-btn[dcg-command="2"]
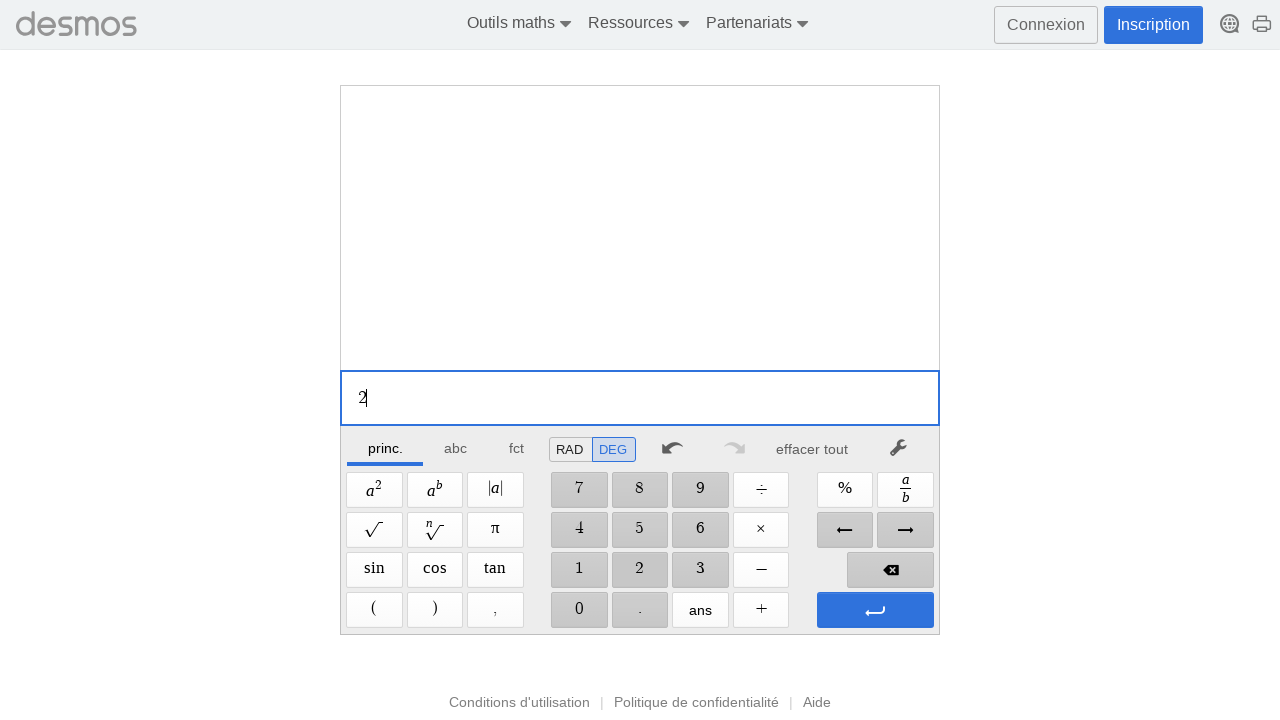

Clicked multiplication operator: × at (761, 530) on .dcg-keypad-btn[dcg-command="*"]
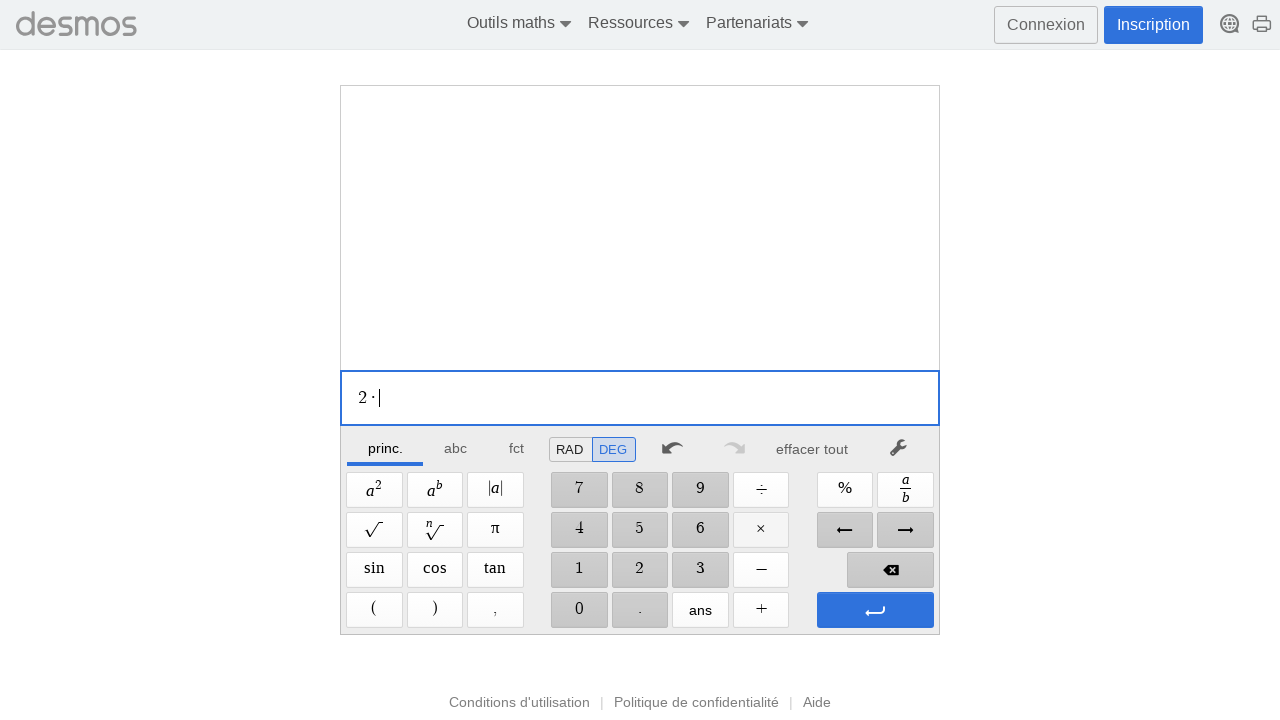

Clicked second operand: 2 at (640, 570) on .dcg-keypad-btn[dcg-command="2"]
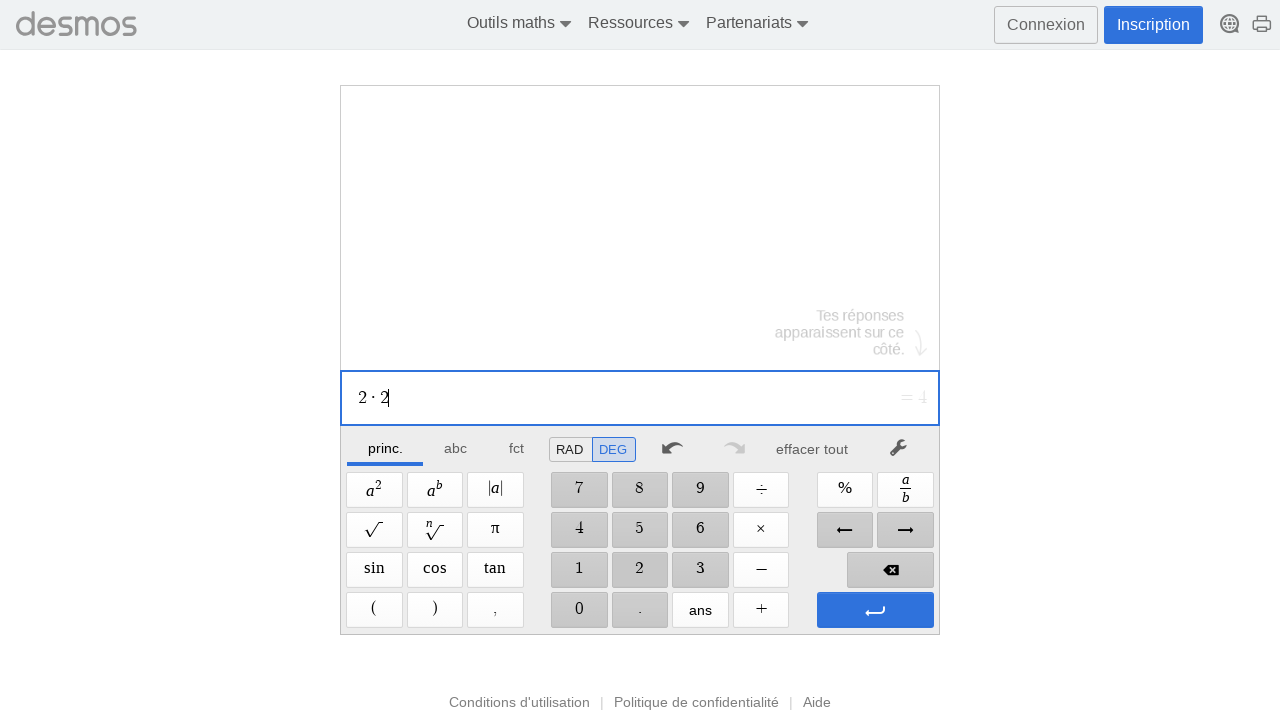

Pressed enter to calculate at (875, 610) on .dcg-keypad-btn[dcg-command="enter"]
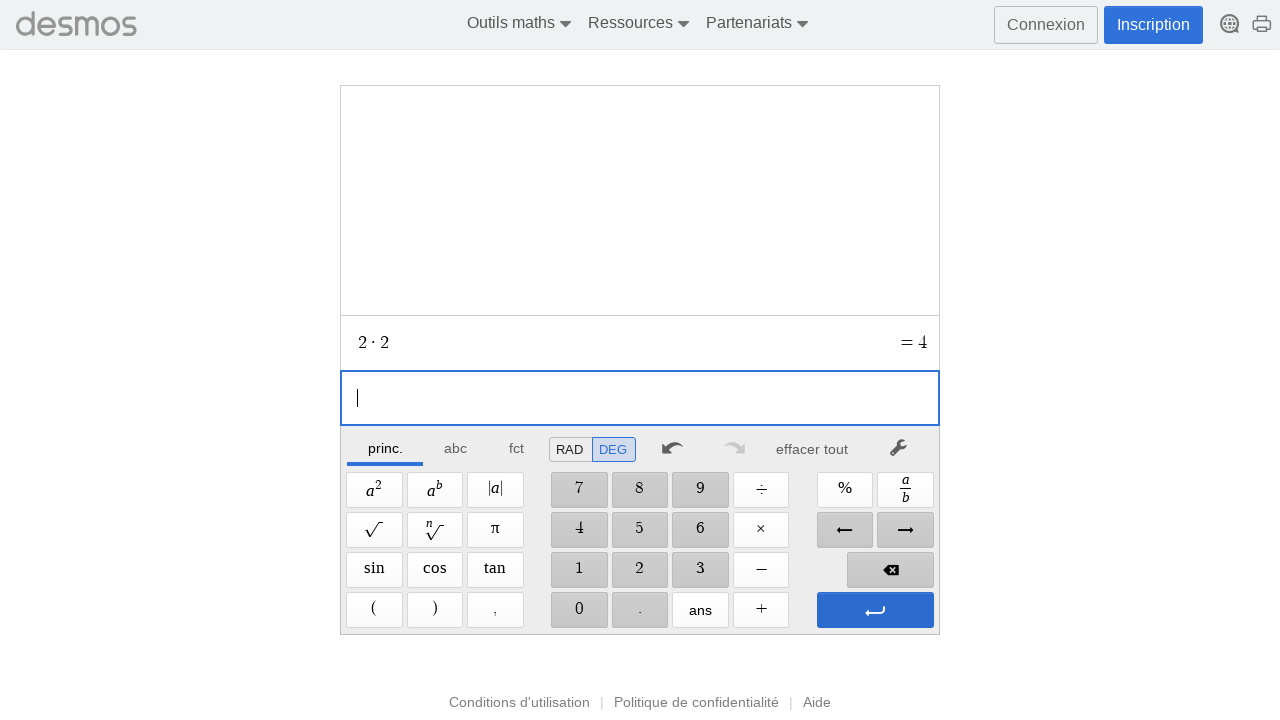

Result displayed: 2 × 2 = 4
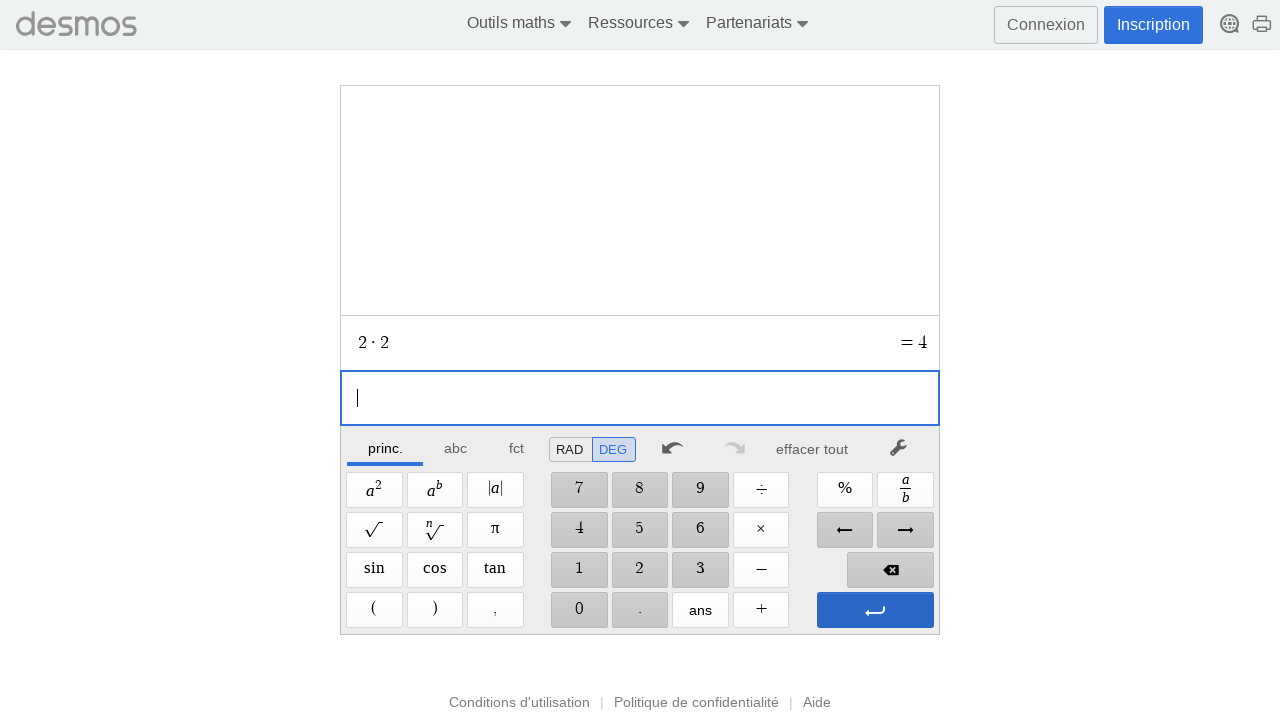

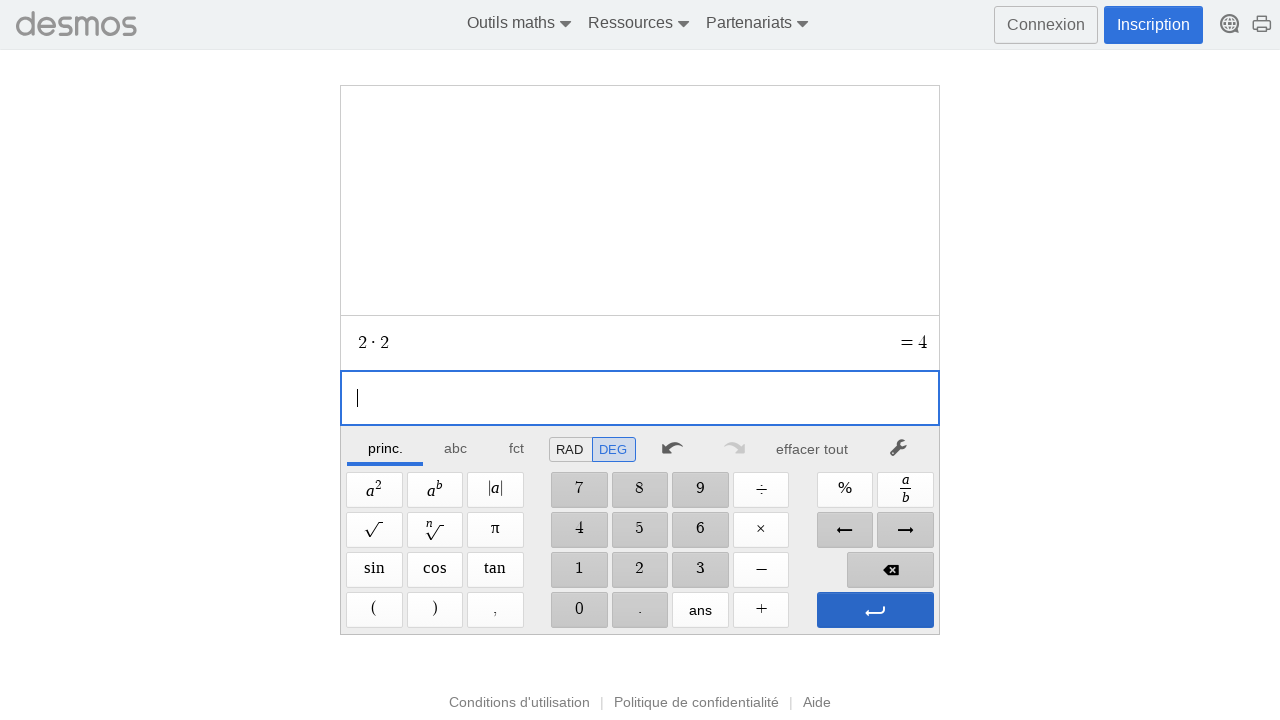